Tests the Old Style Select Menu dropdown by selecting options using index, visible text, and value methods

Starting URL: https://demoqa.com/select-menu

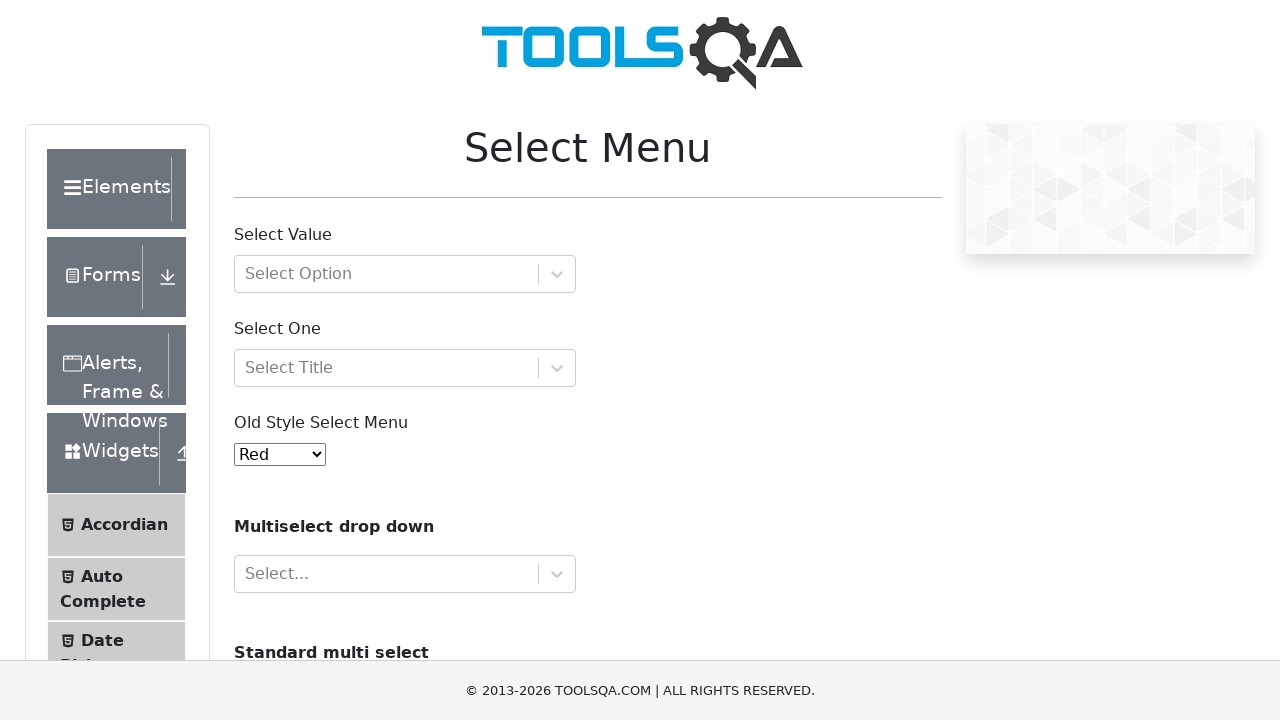

Navigated to Old Style Select Menu page
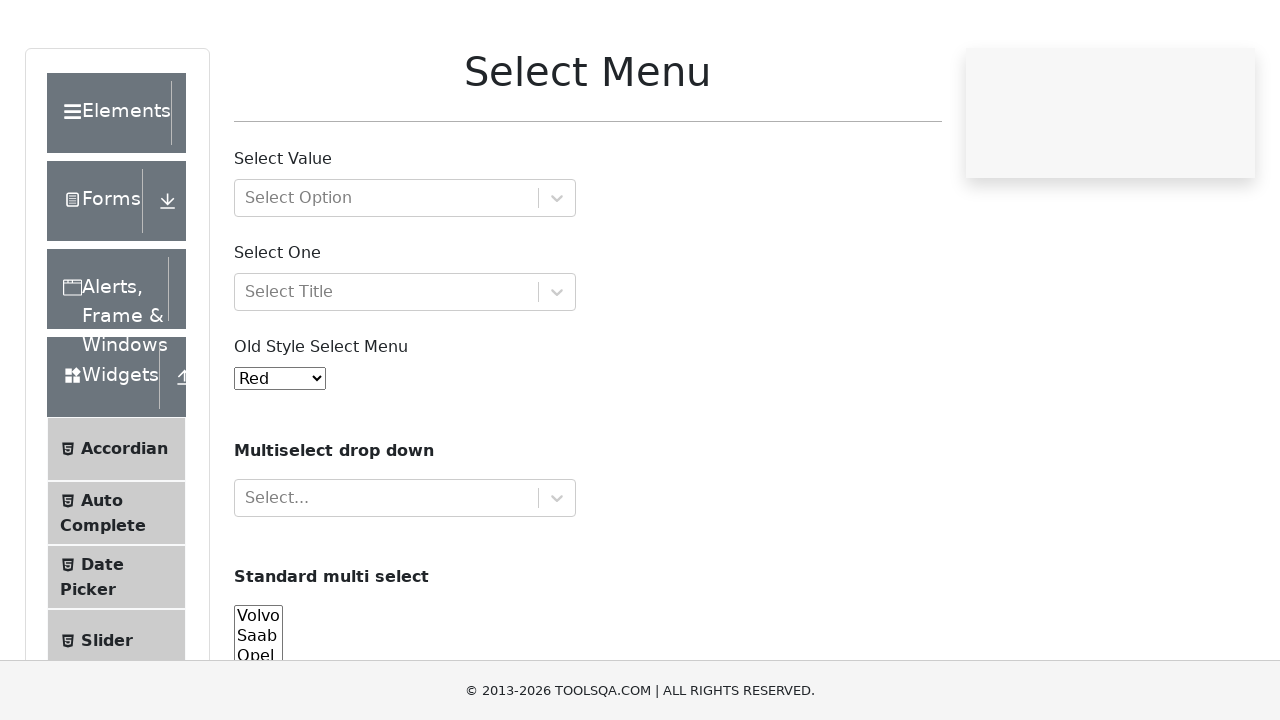

Selected 'Purple' option using index 4 on #oldSelectMenu
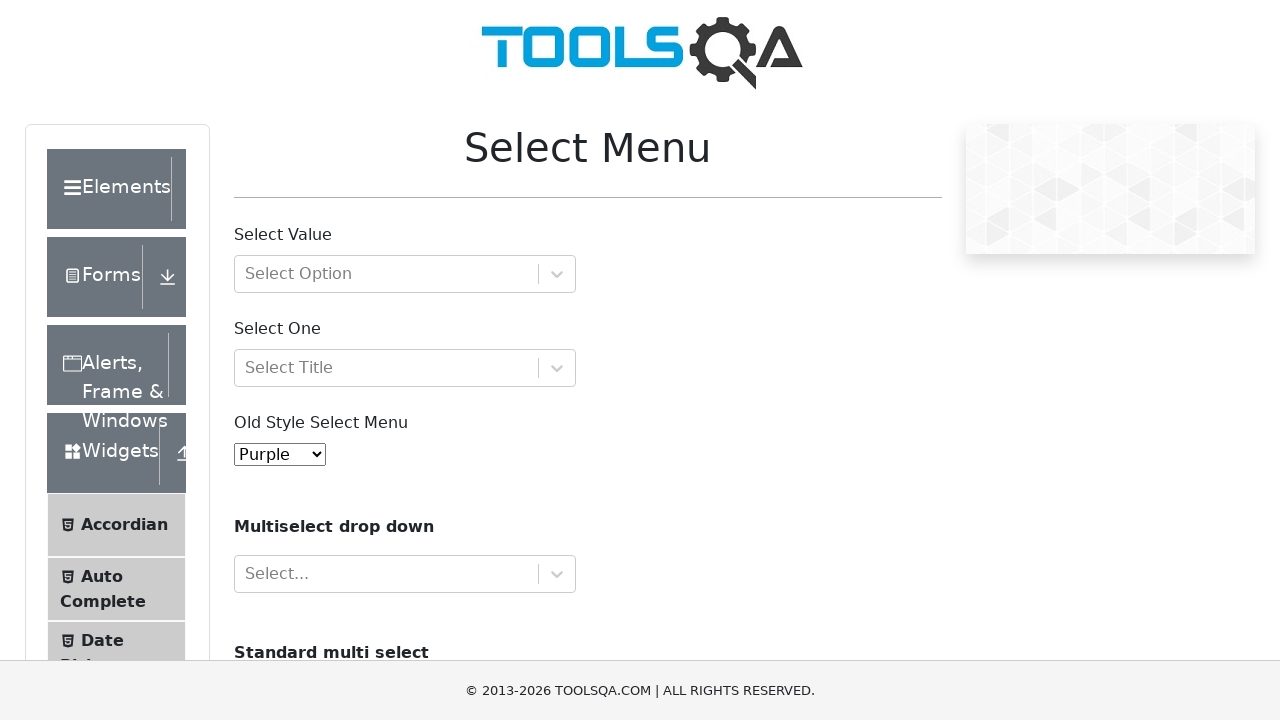

Selected 'Magenta' option using visible text on #oldSelectMenu
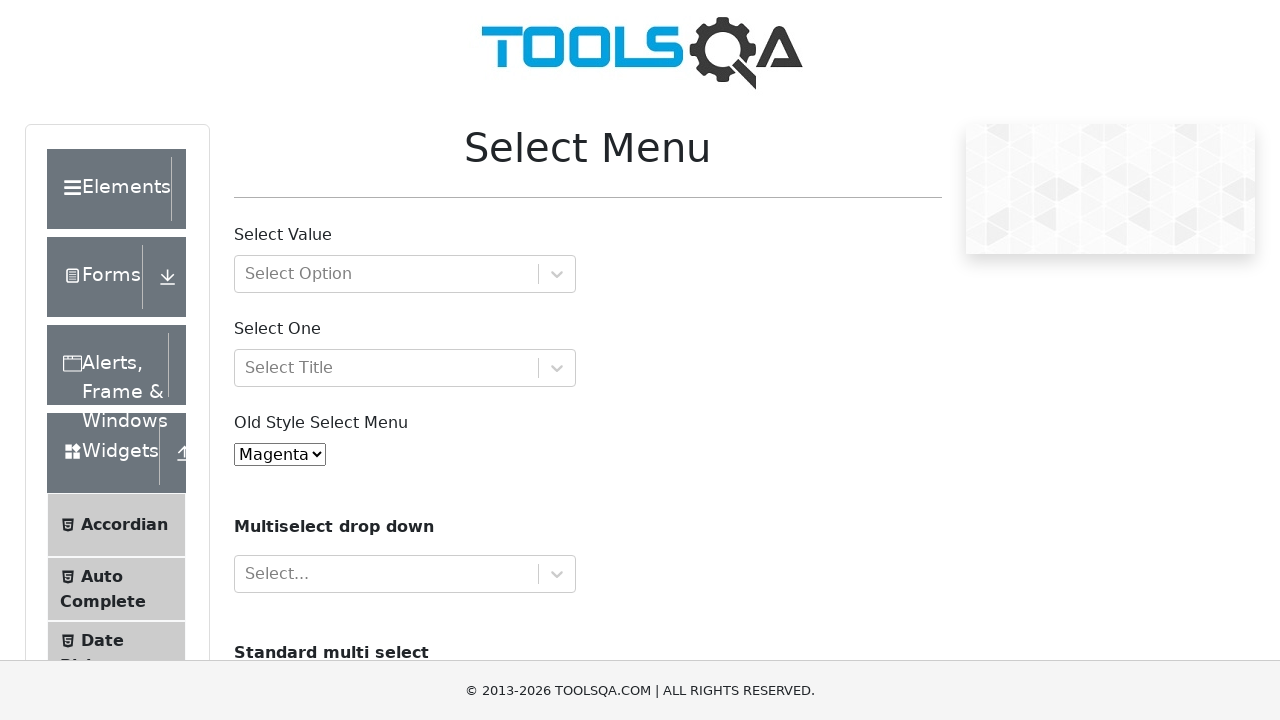

Selected 'Aqua' option using value '10' on #oldSelectMenu
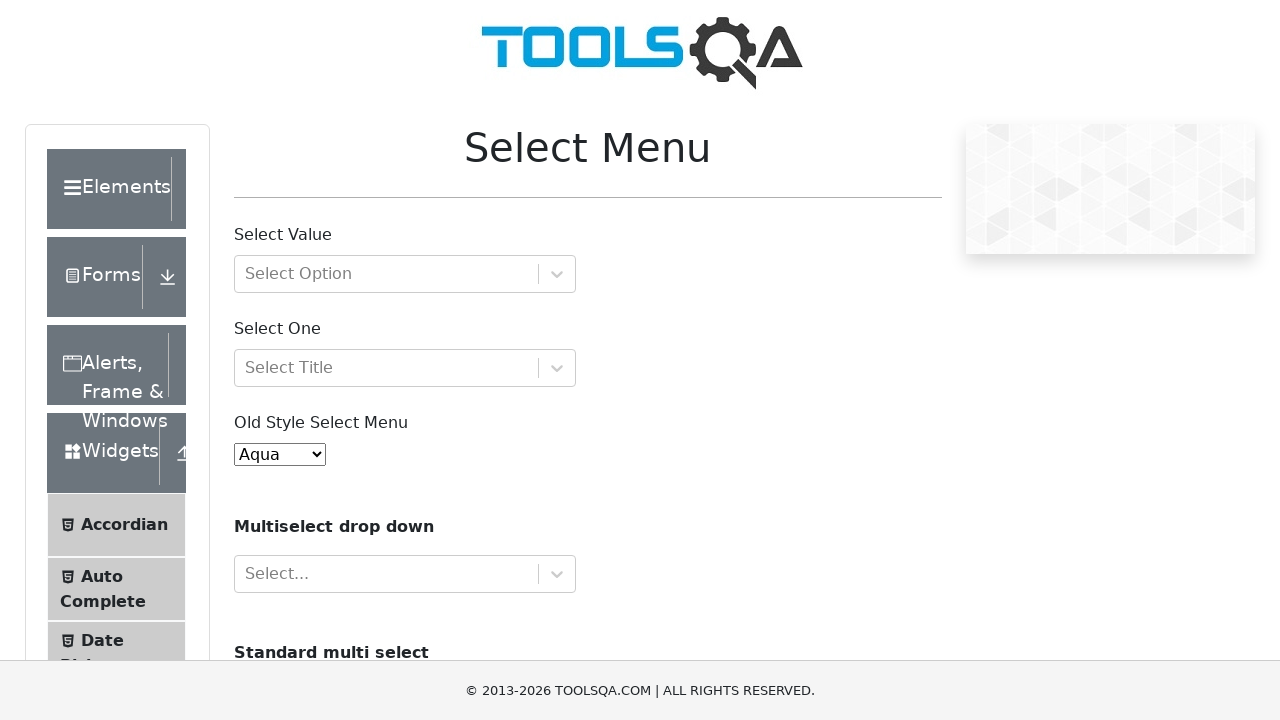

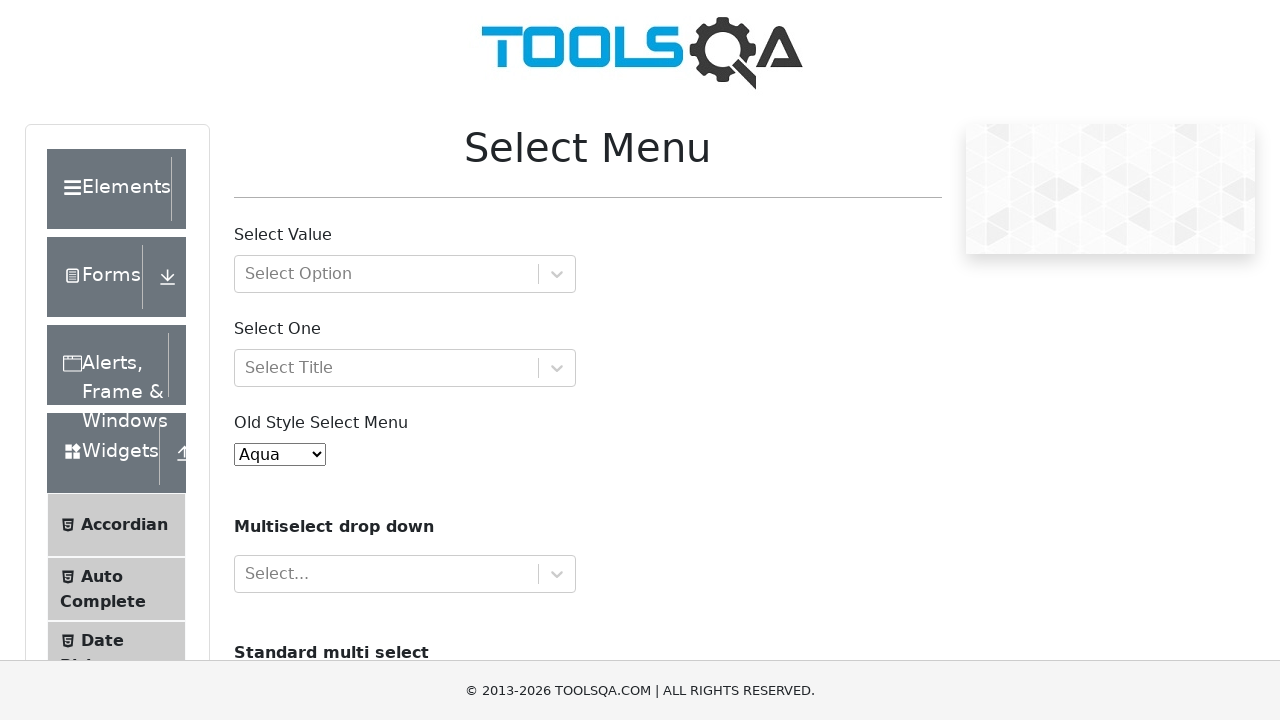